Tests a data types form by filling in various fields including first name, last name, address, city, country, job position, company, and leaving zip code empty, then verifies form validation.

Starting URL: https://bonigarcia.dev/selenium-webdriver-java/data-types.html

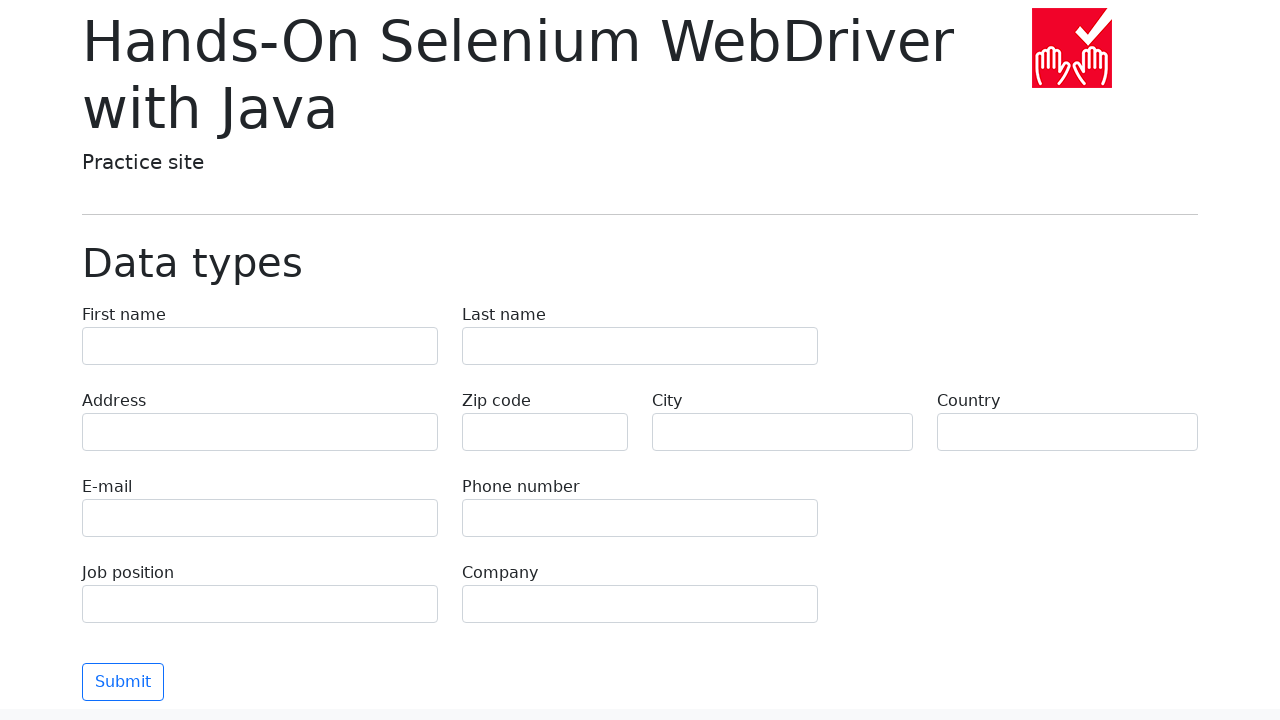

Filled first name field with 'Иван' on input[name='first-name']
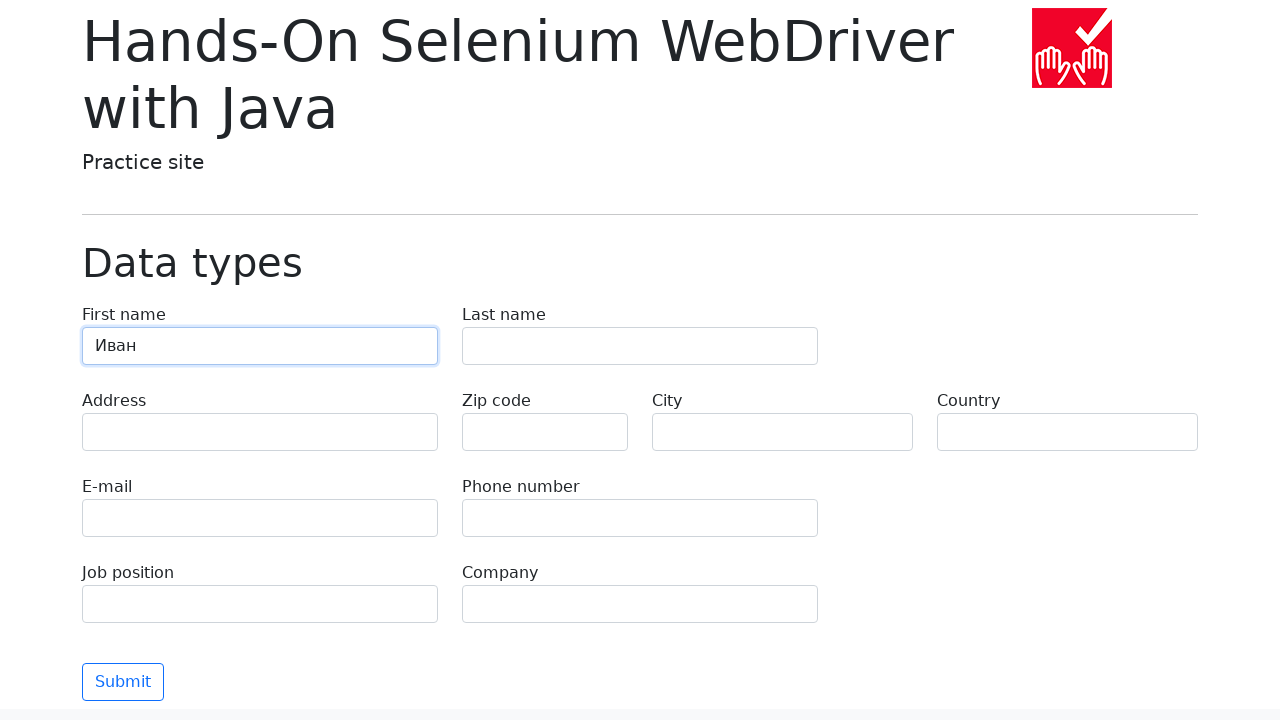

Filled last name field with 'Петров' on input[name='last-name']
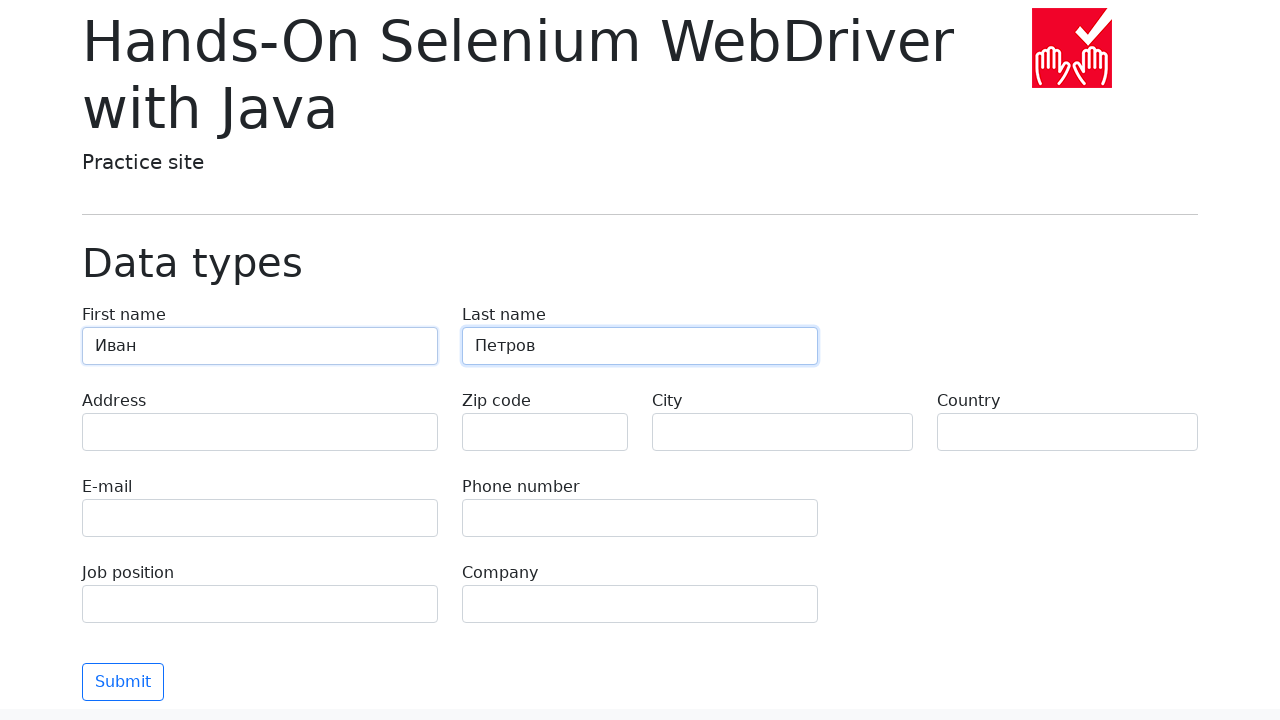

Filled address field with 'Ленина, 55-3' on input[name='address']
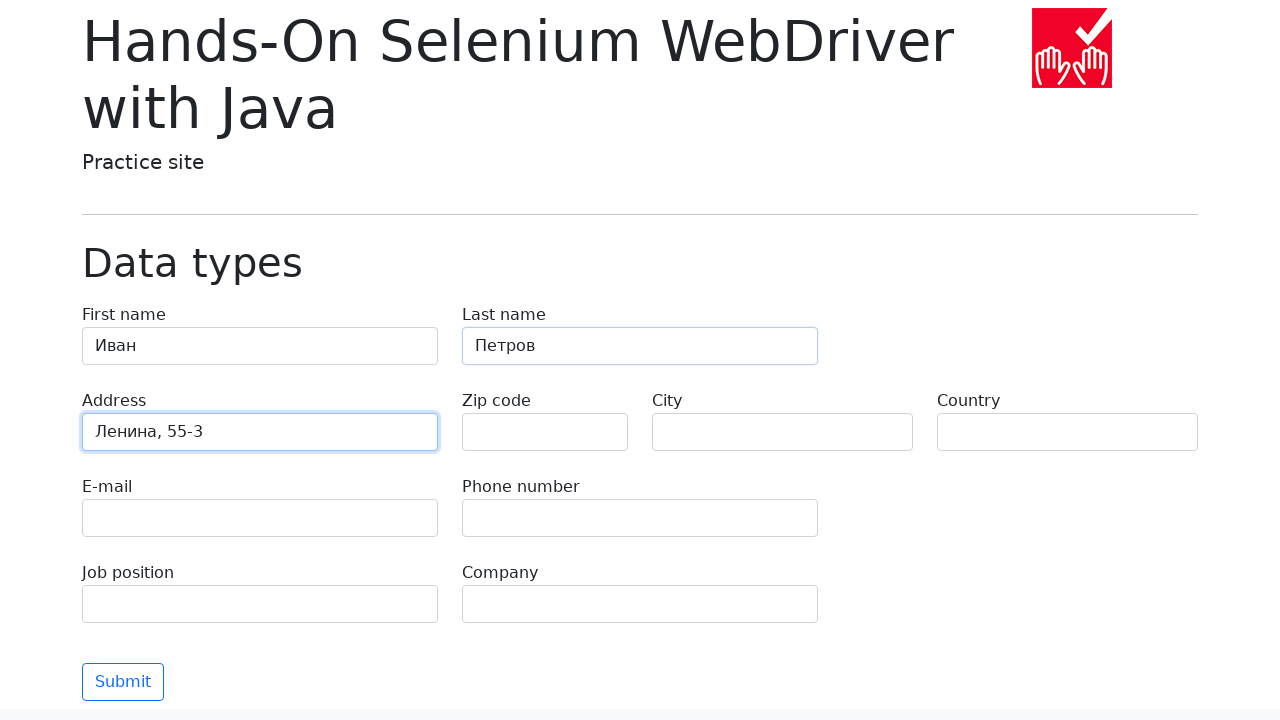

Left zip code field empty to test validation on input[name='zip-code']
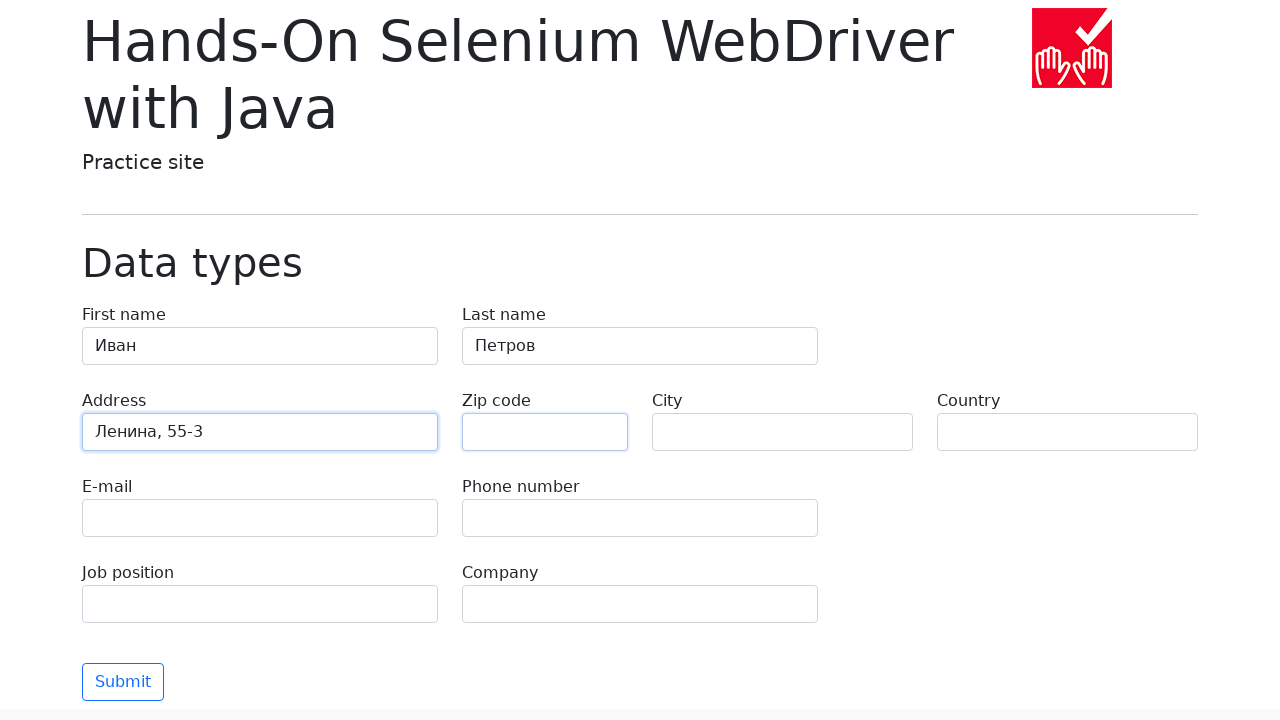

Filled city field with 'Москва' on input[name='city']
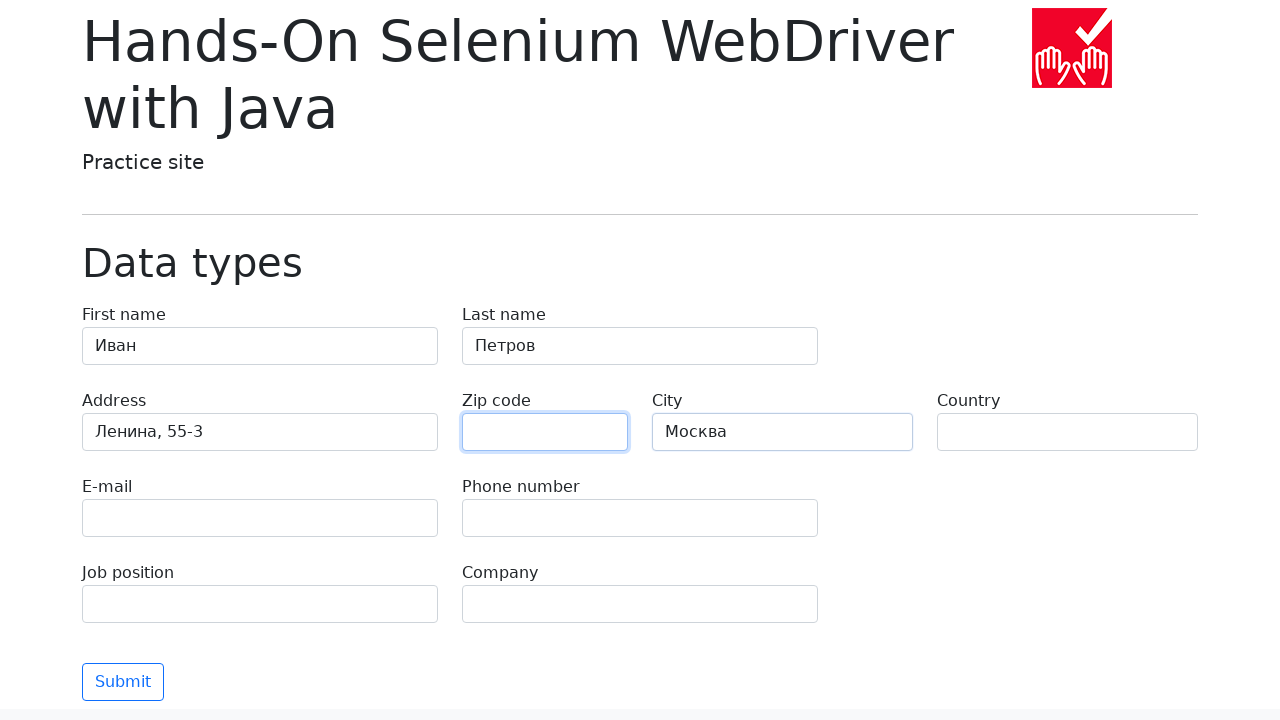

Filled country field with 'Россия' on input[name='country']
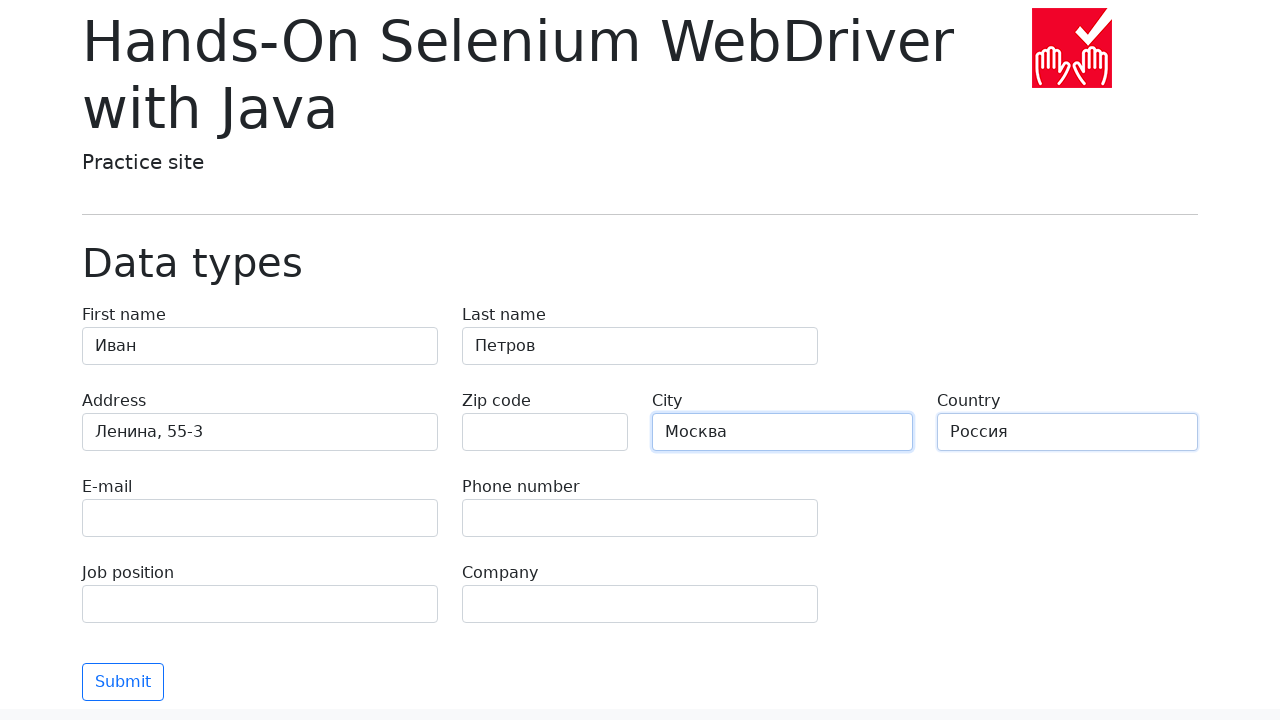

Filled job position field with 'QA' on input[name='job-position']
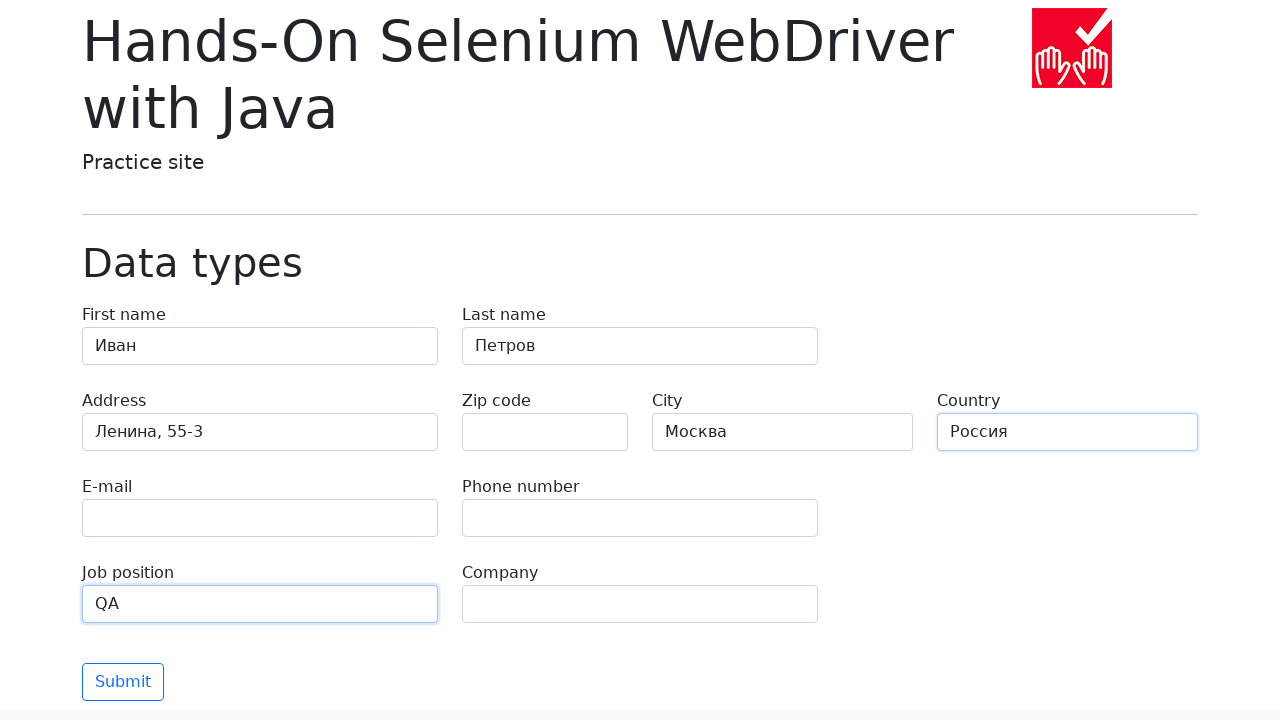

Filled company field with 'SkyPro' on input[name='company']
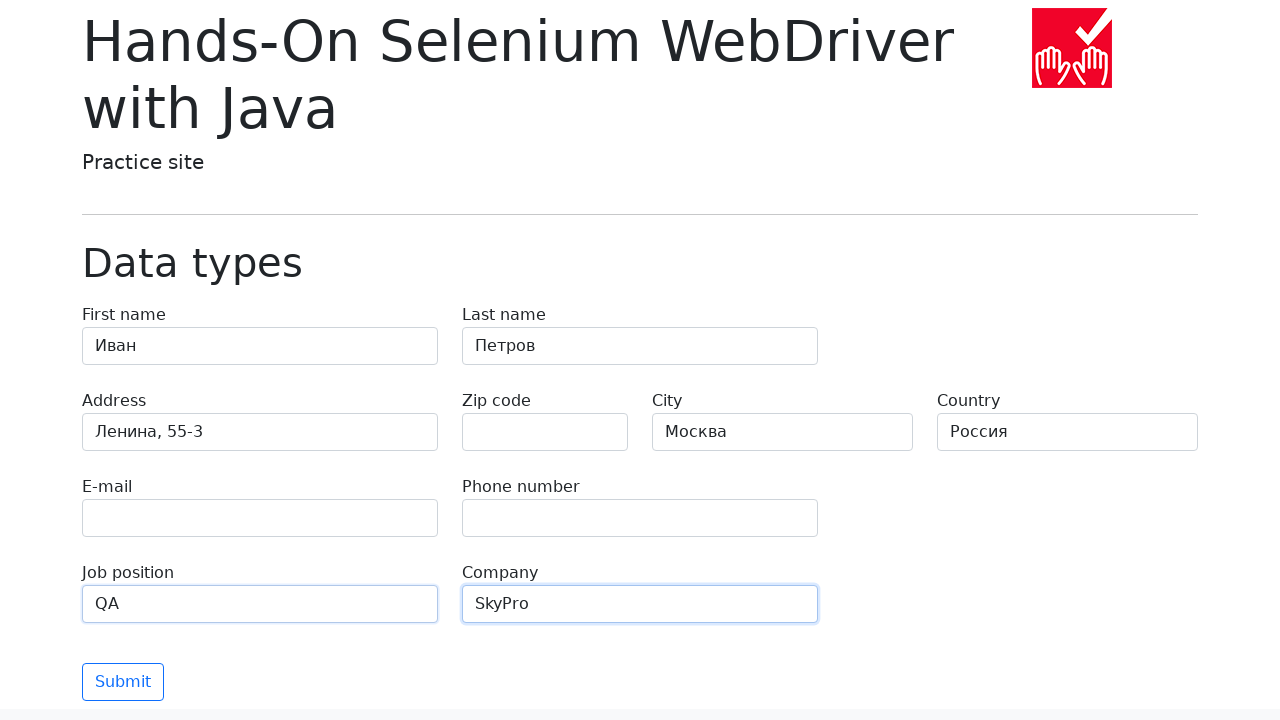

Clicked submit button to submit the form at (123, 682) on button[type='submit']
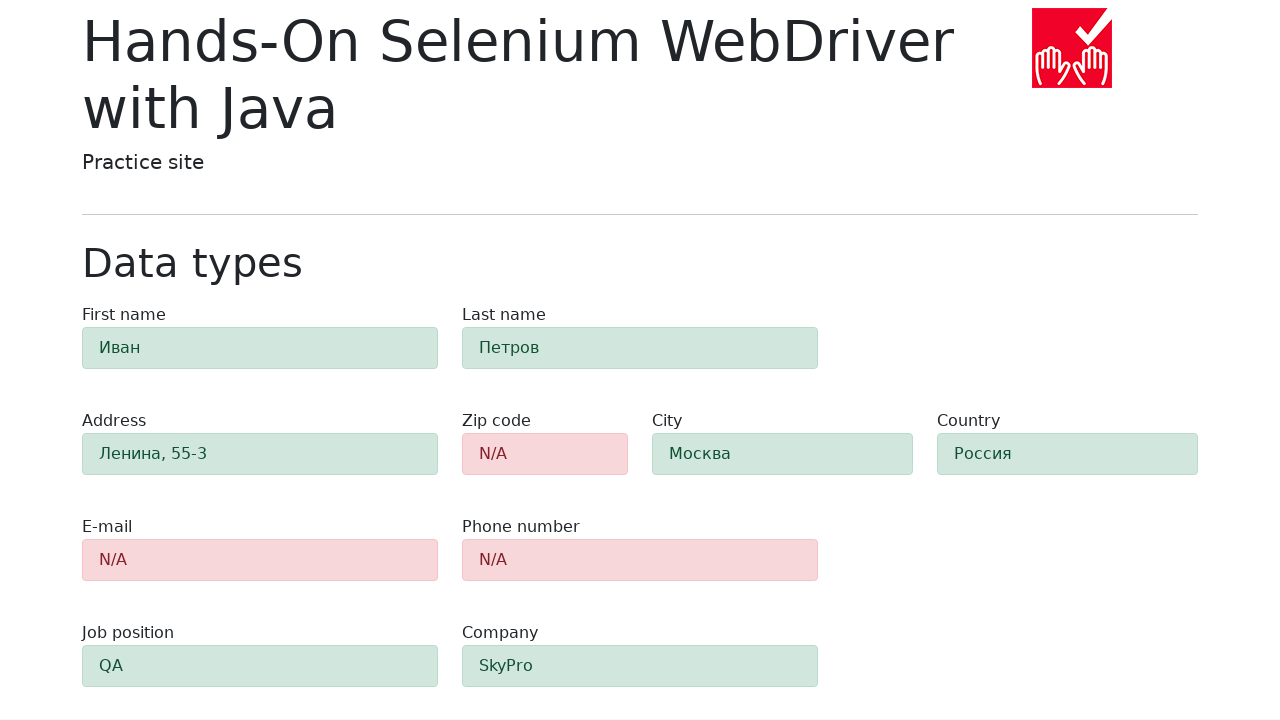

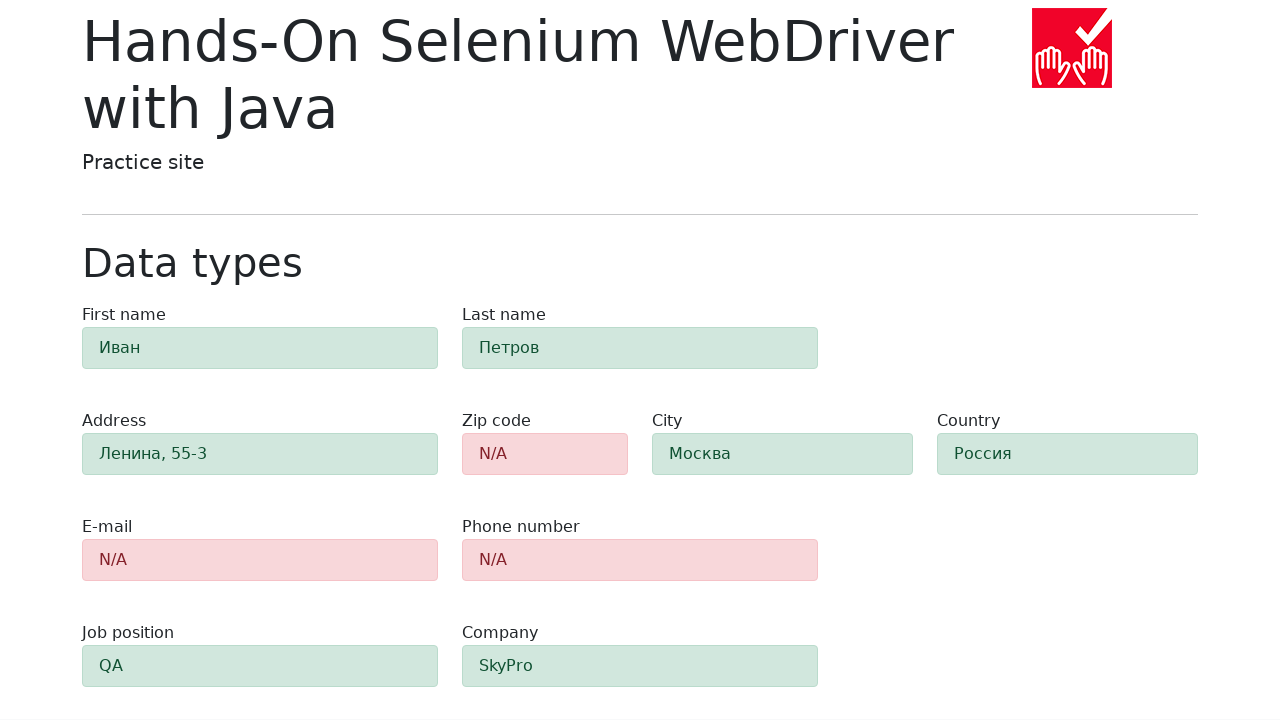